Navigates to Bitrix24 website and verifies that the main heading text is displayed correctly

Starting URL: https://www.bitrix24.in/

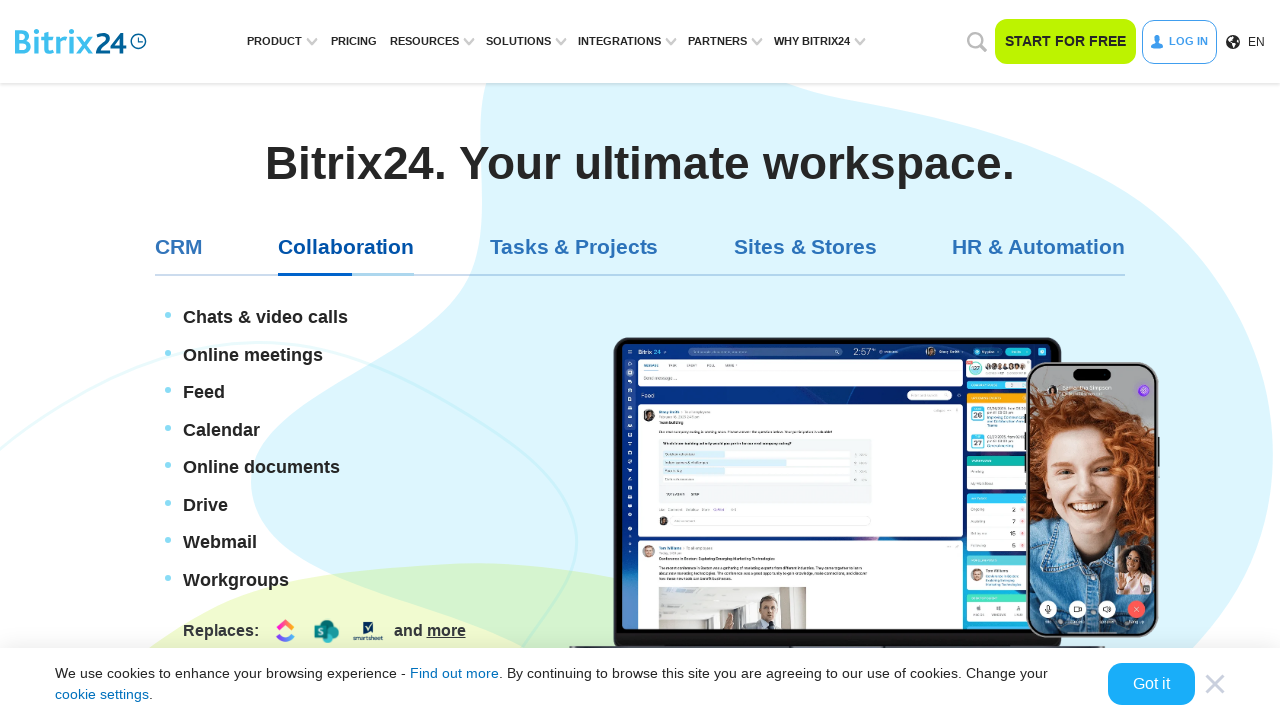

Waited for main heading with 'Bitrix24' text to be present
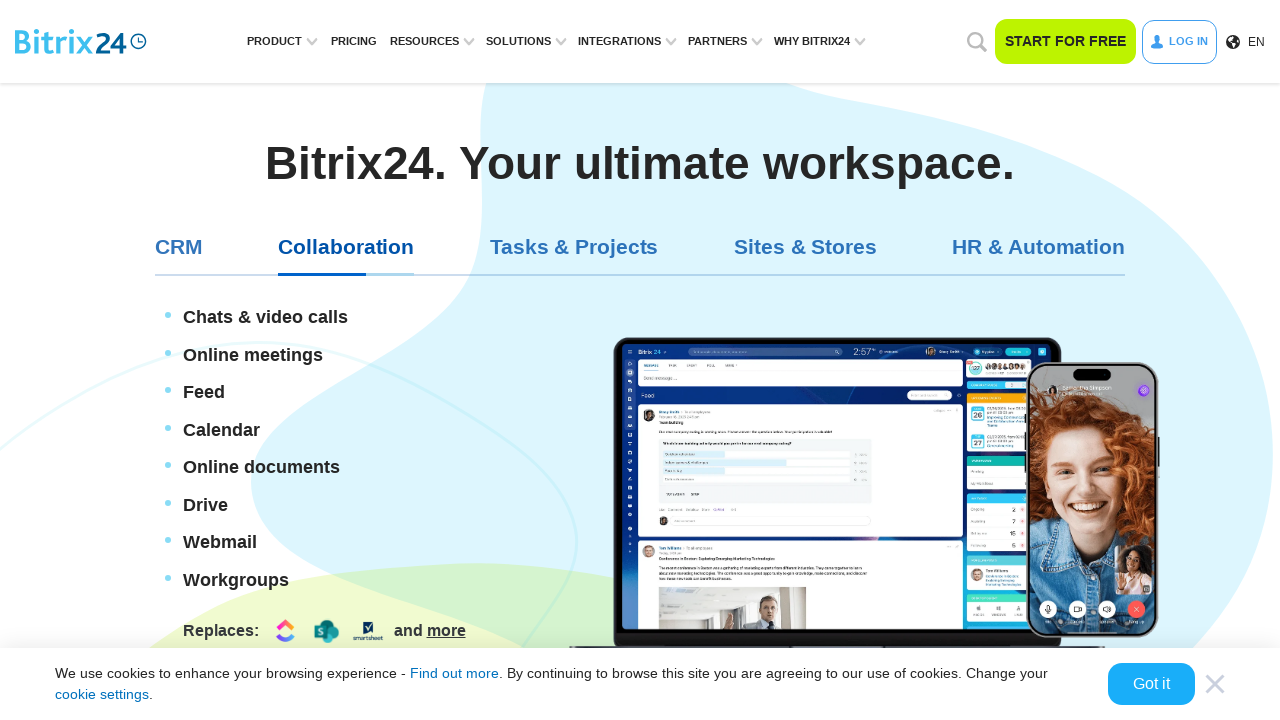

Located first h1 heading element
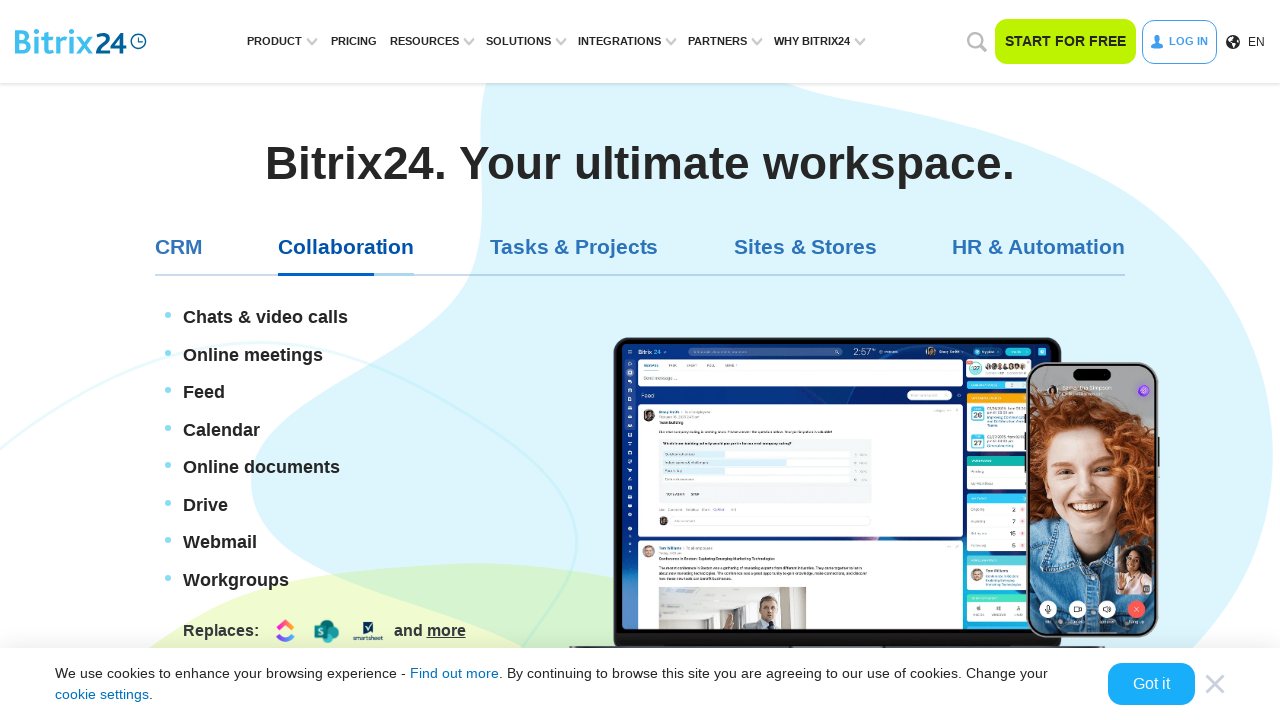

Main heading became visible on page
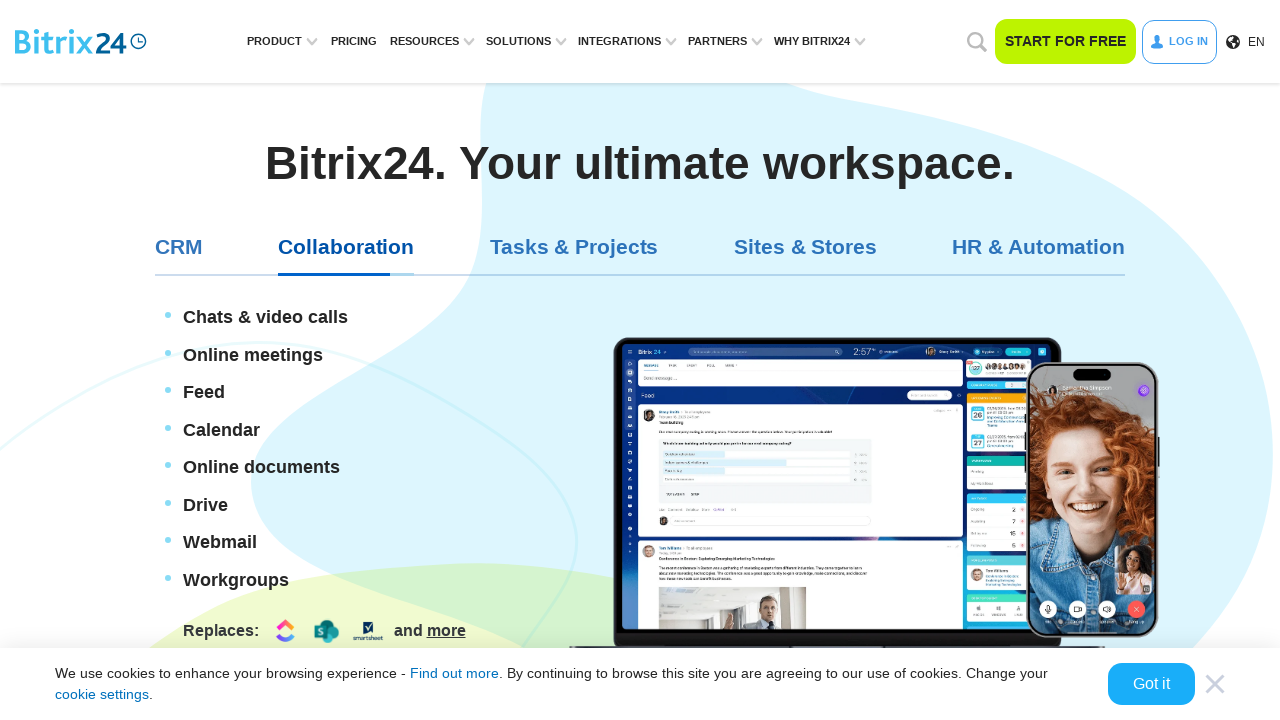

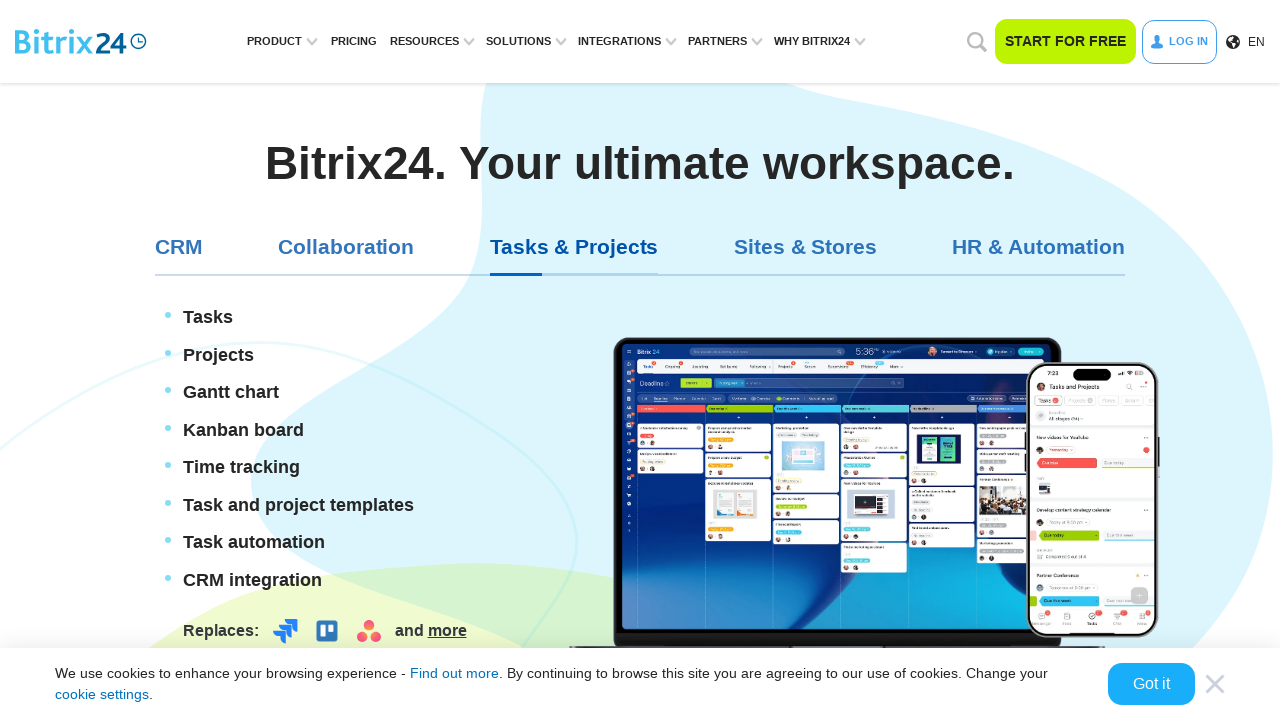